Tests filtering to display only active (incomplete) items by clicking the Active filter link.

Starting URL: https://demo.playwright.dev/todomvc

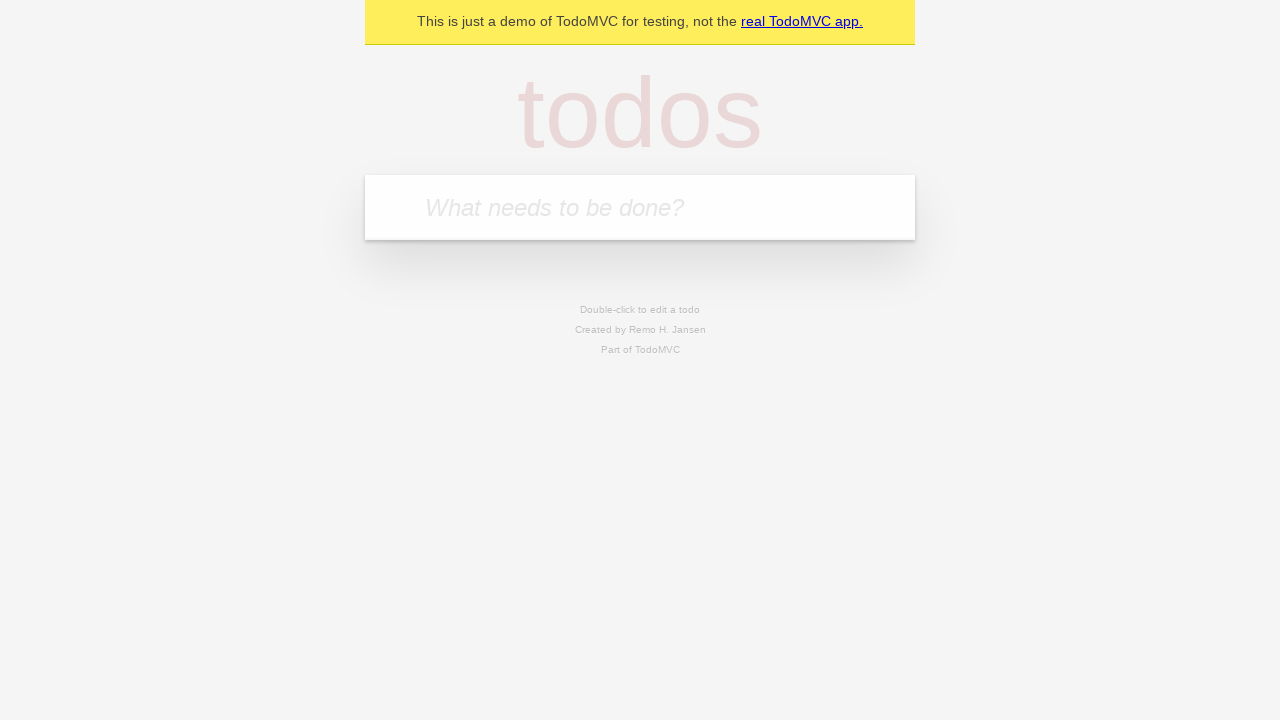

Filled todo input with 'buy some cheese' on internal:attr=[placeholder="What needs to be done?"i]
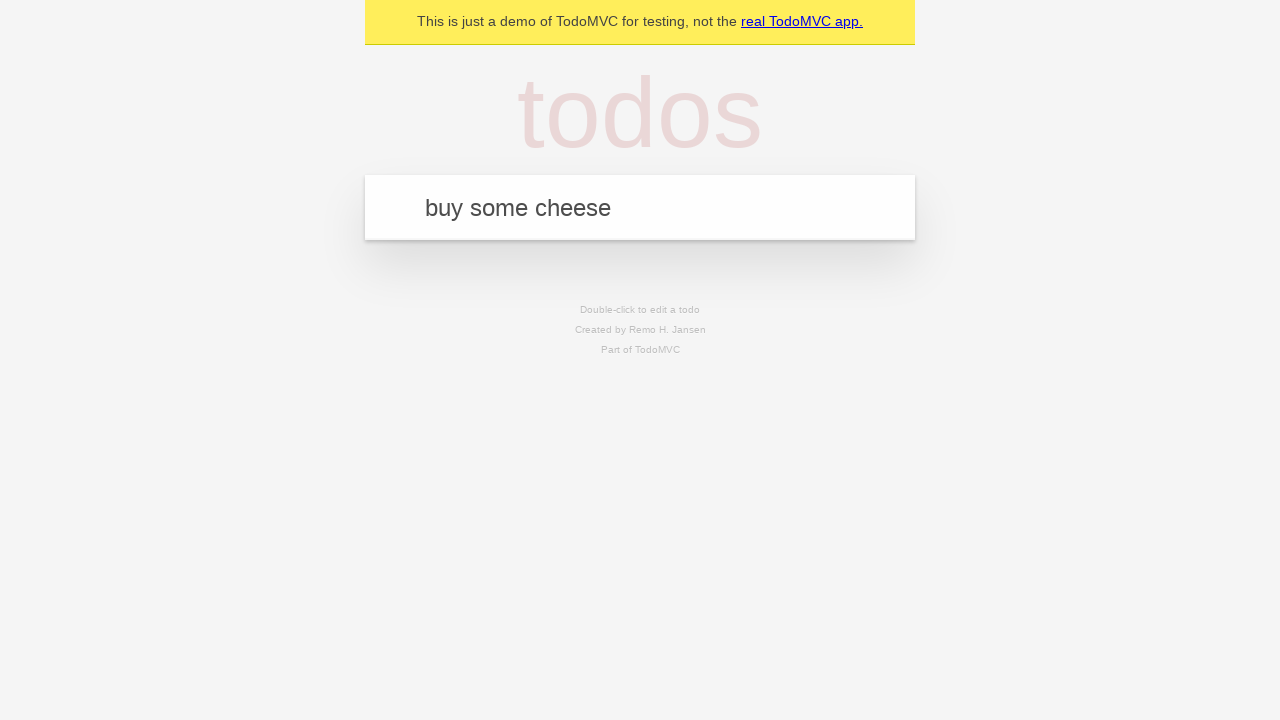

Pressed Enter to create first todo on internal:attr=[placeholder="What needs to be done?"i]
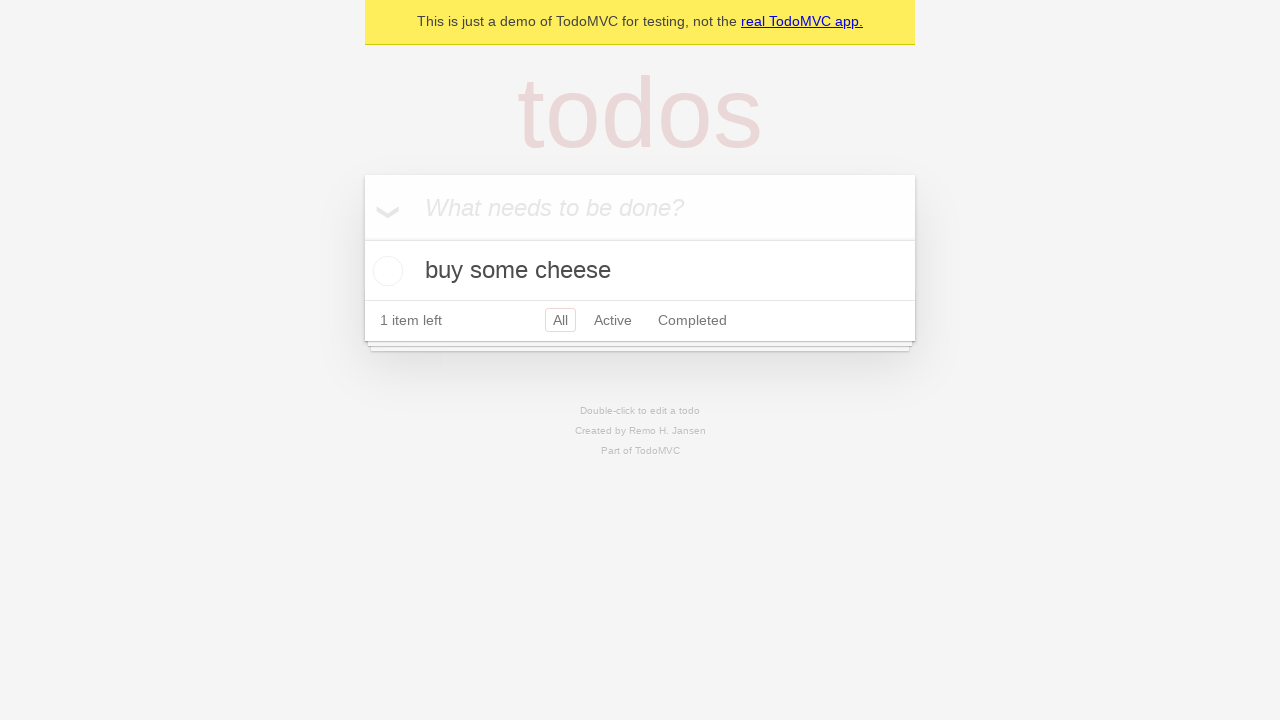

Filled todo input with 'feed the cat' on internal:attr=[placeholder="What needs to be done?"i]
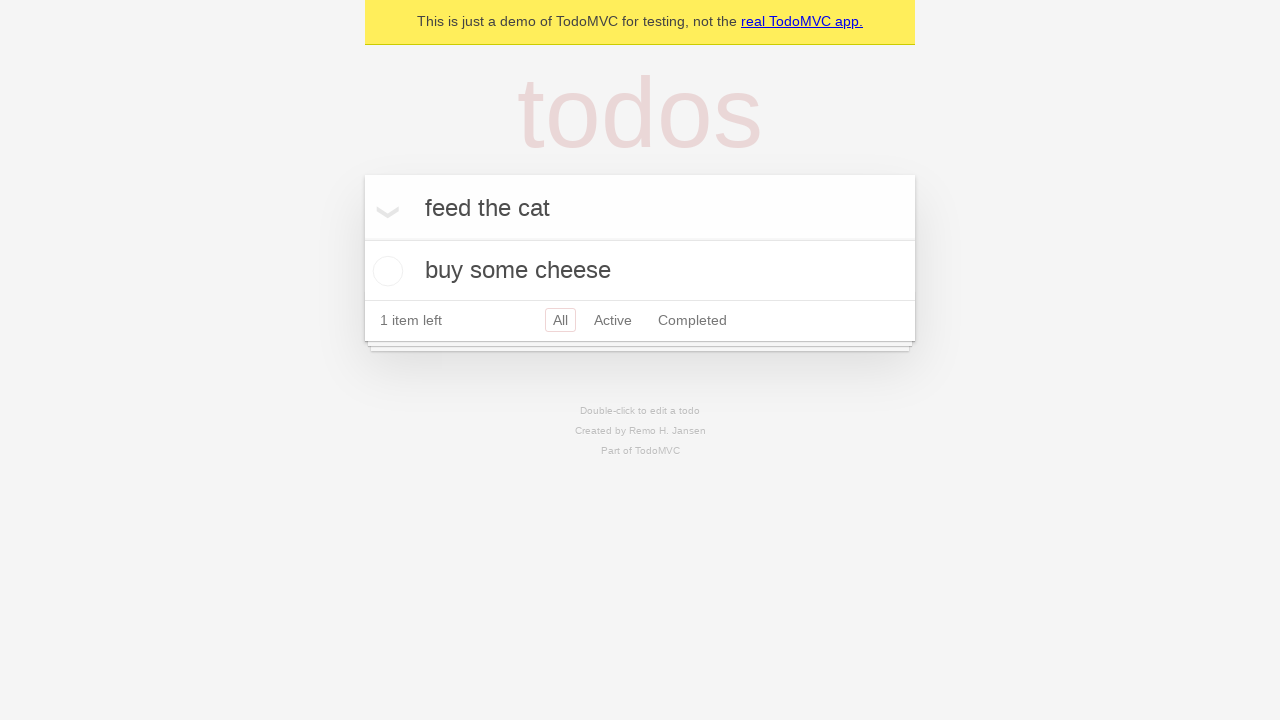

Pressed Enter to create second todo on internal:attr=[placeholder="What needs to be done?"i]
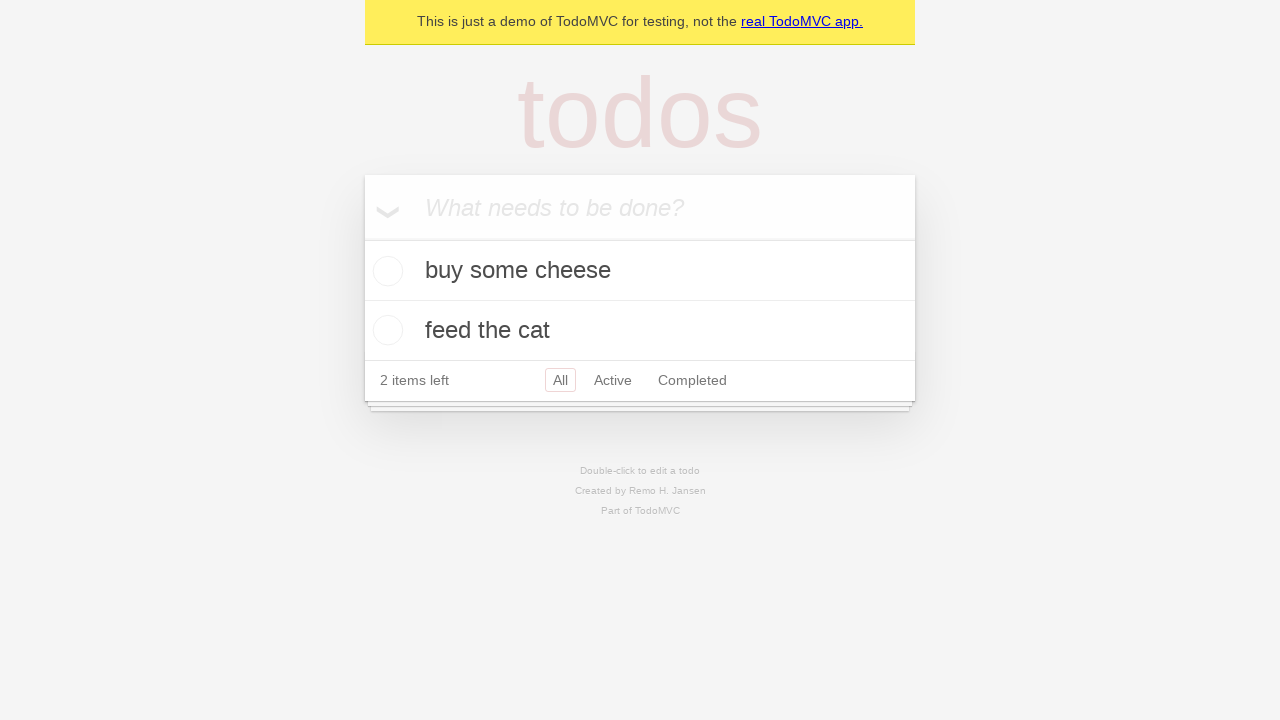

Filled todo input with 'book a doctors appointment' on internal:attr=[placeholder="What needs to be done?"i]
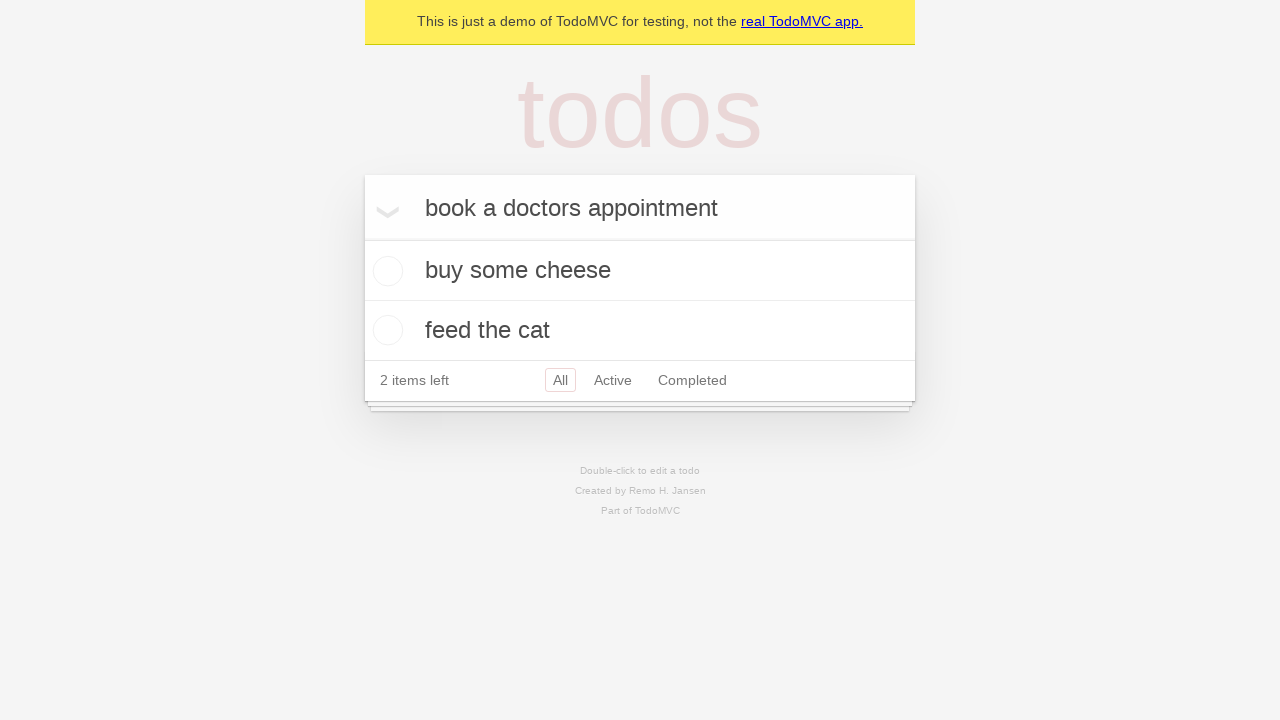

Pressed Enter to create third todo on internal:attr=[placeholder="What needs to be done?"i]
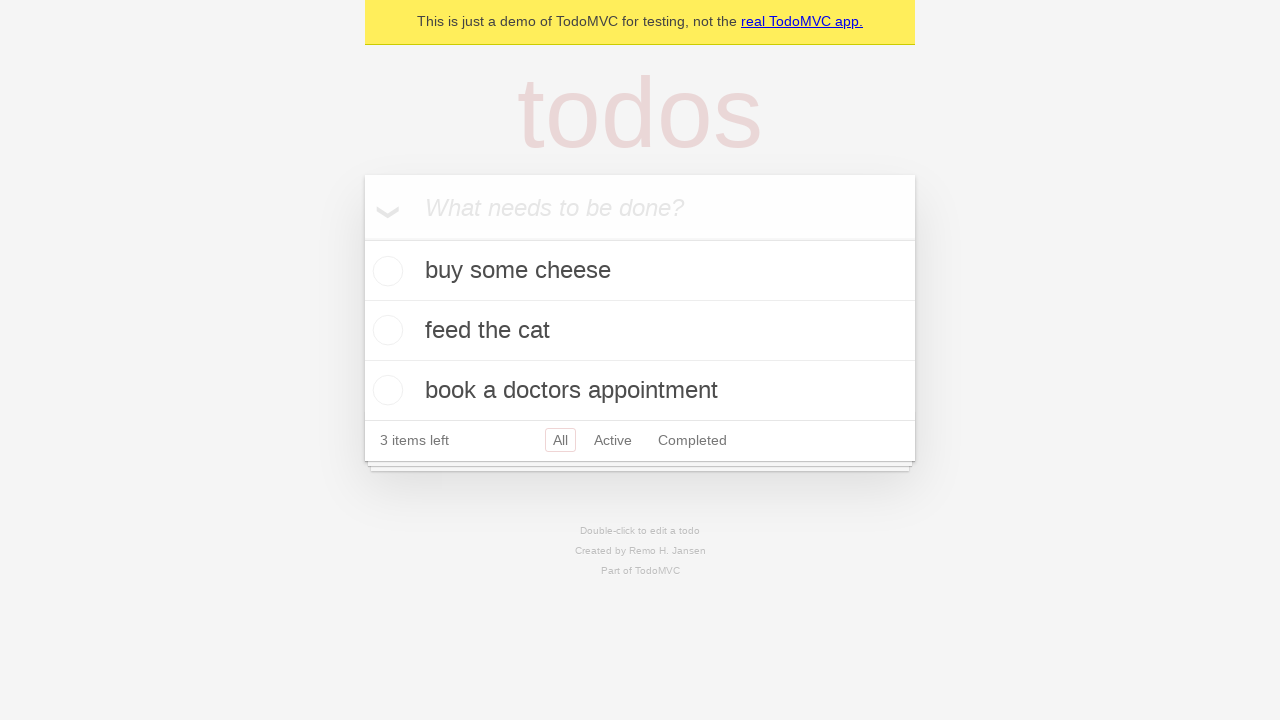

Checked the second todo item ('feed the cat') at (385, 330) on internal:testid=[data-testid="todo-item"s] >> nth=1 >> internal:role=checkbox
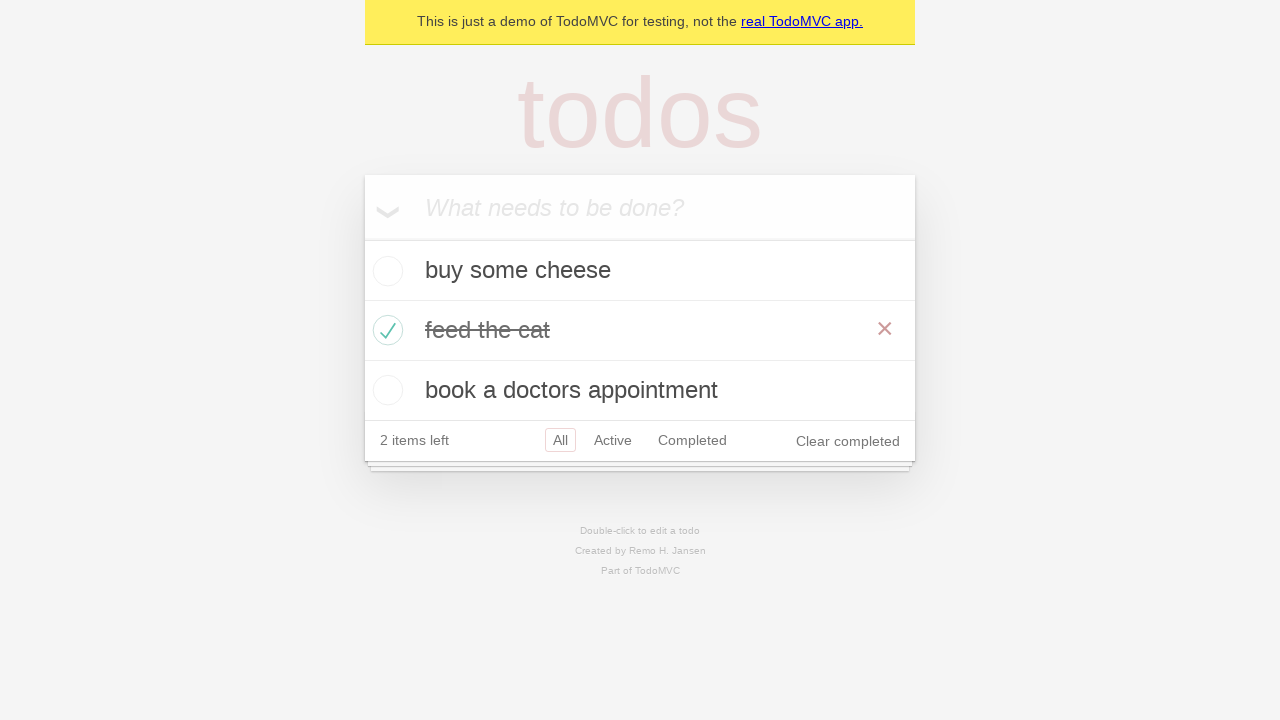

Clicked Active filter link to display only incomplete items at (613, 440) on internal:role=link[name="Active"i]
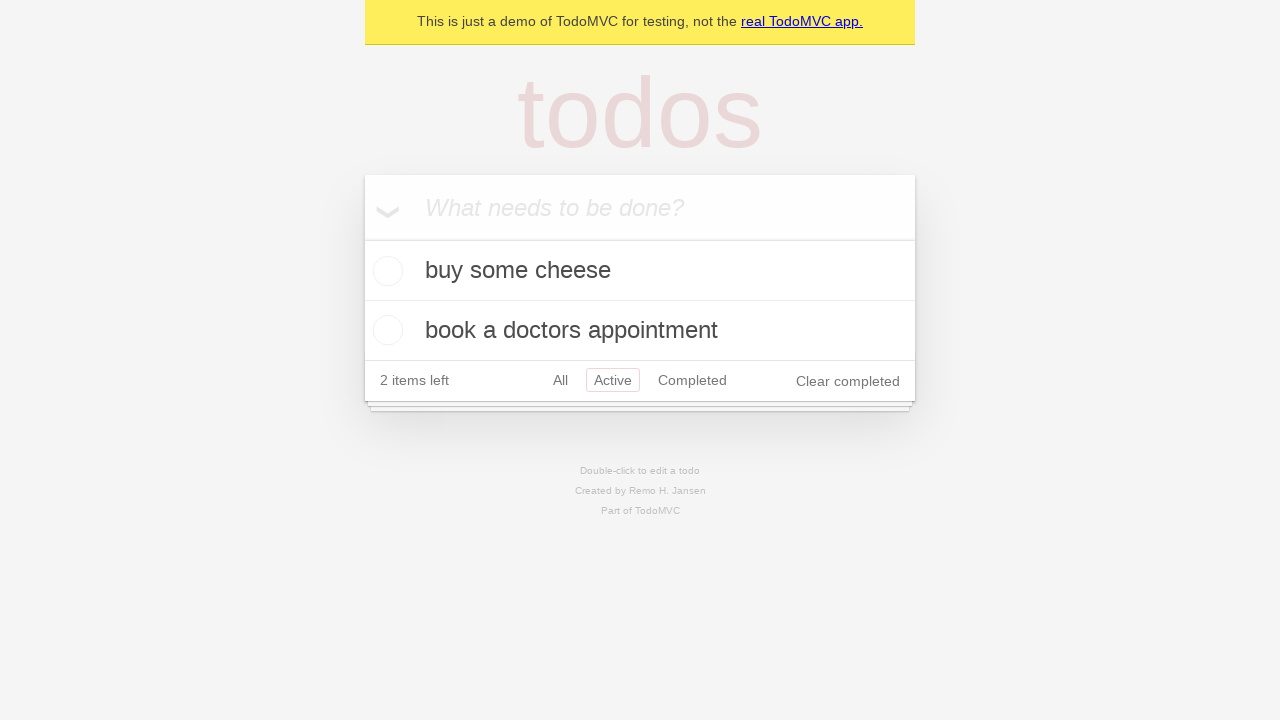

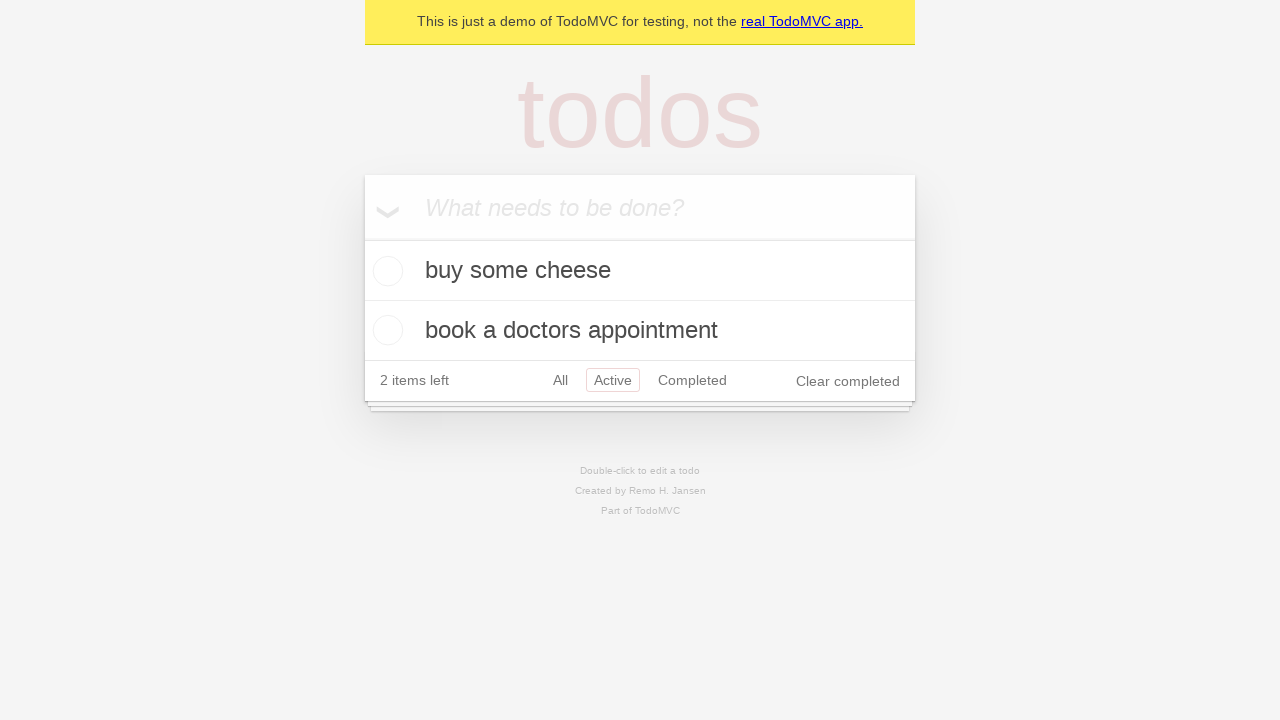